Tests dropdown selection functionality by selecting currency options using different methods (by index, visible text, and value)

Starting URL: https://rahulshettyacademy.com/dropdownsPractise/

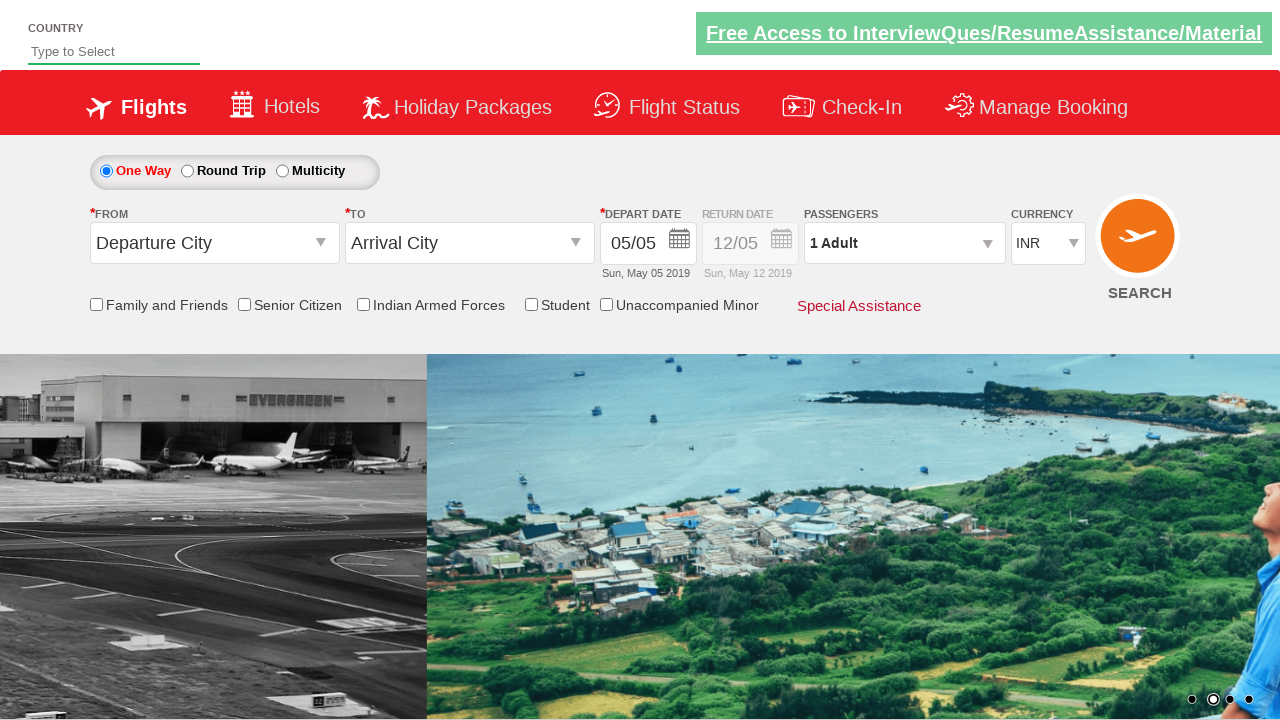

Located the currency dropdown element
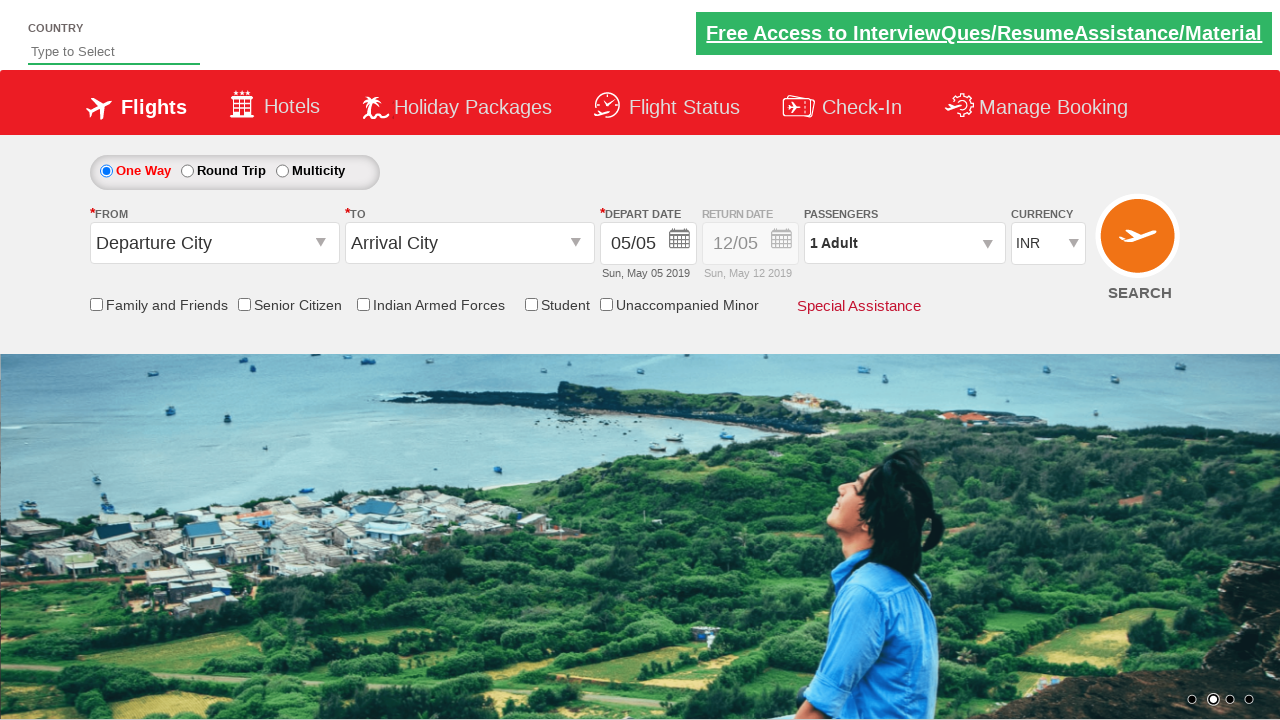

Selected 4th currency option by index (index 3) on #ctl00_mainContent_DropDownListCurrency
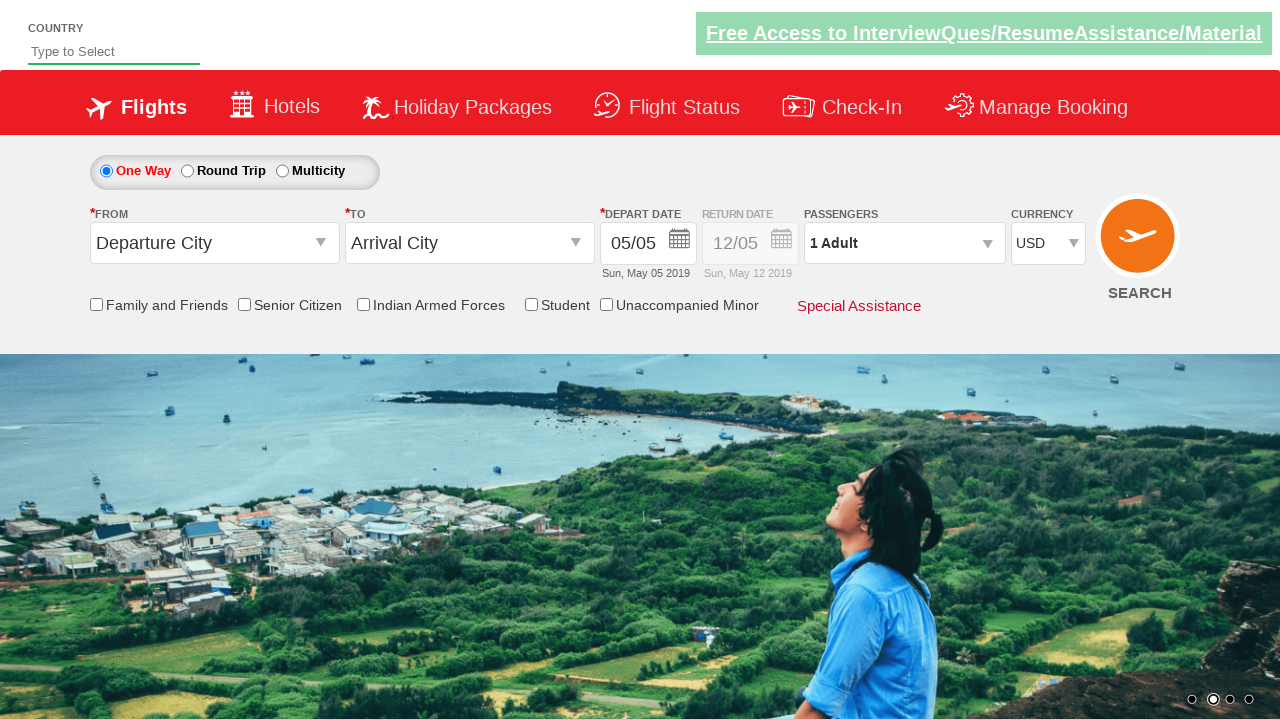

Selected AED currency by visible text on #ctl00_mainContent_DropDownListCurrency
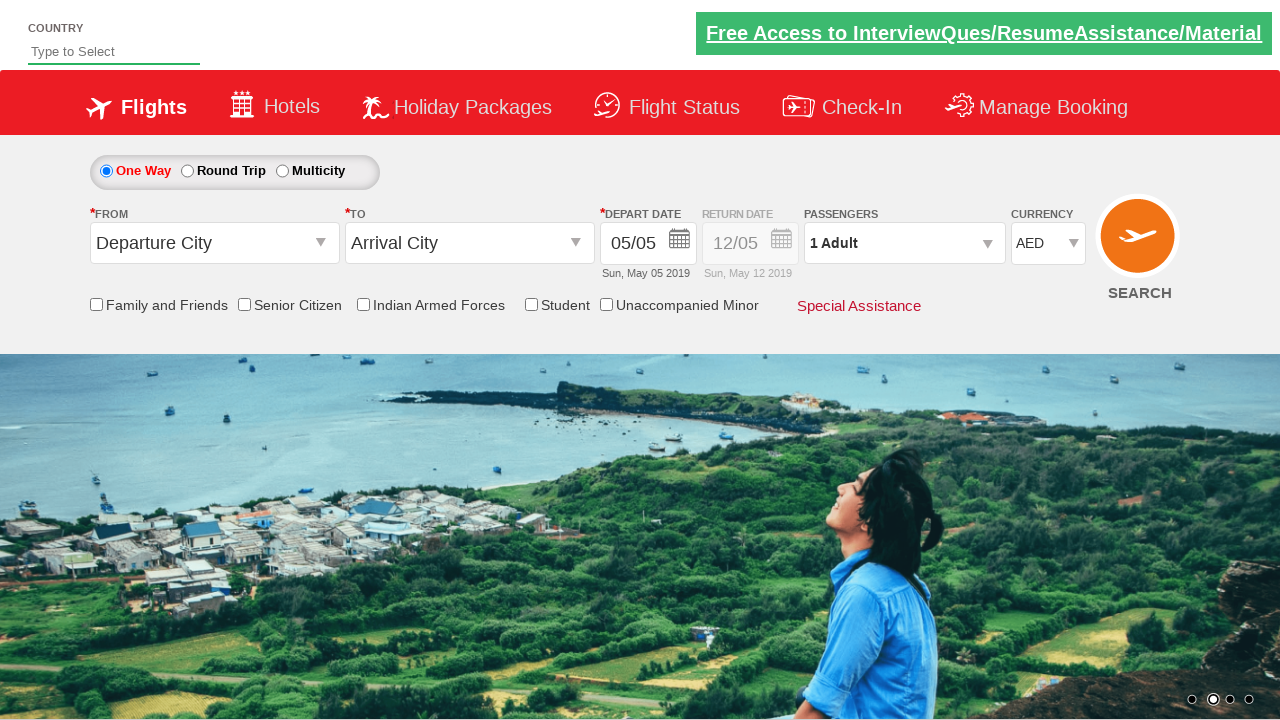

Selected INR currency by value on #ctl00_mainContent_DropDownListCurrency
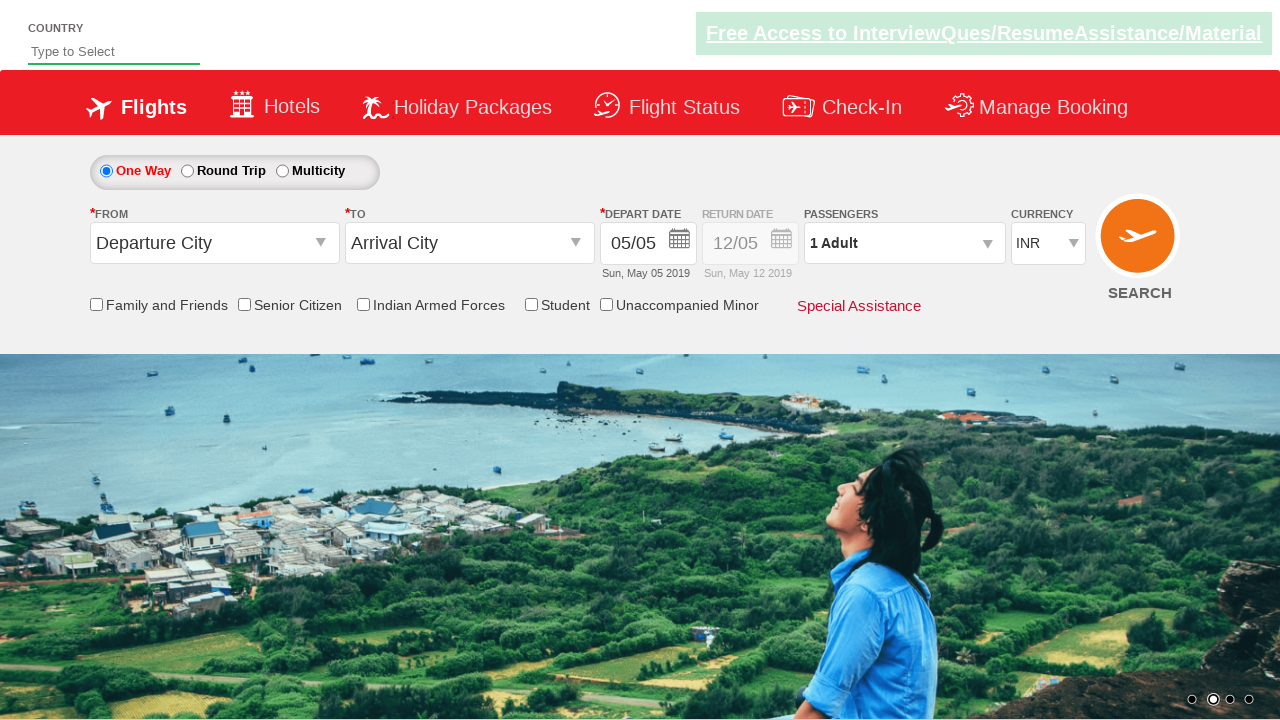

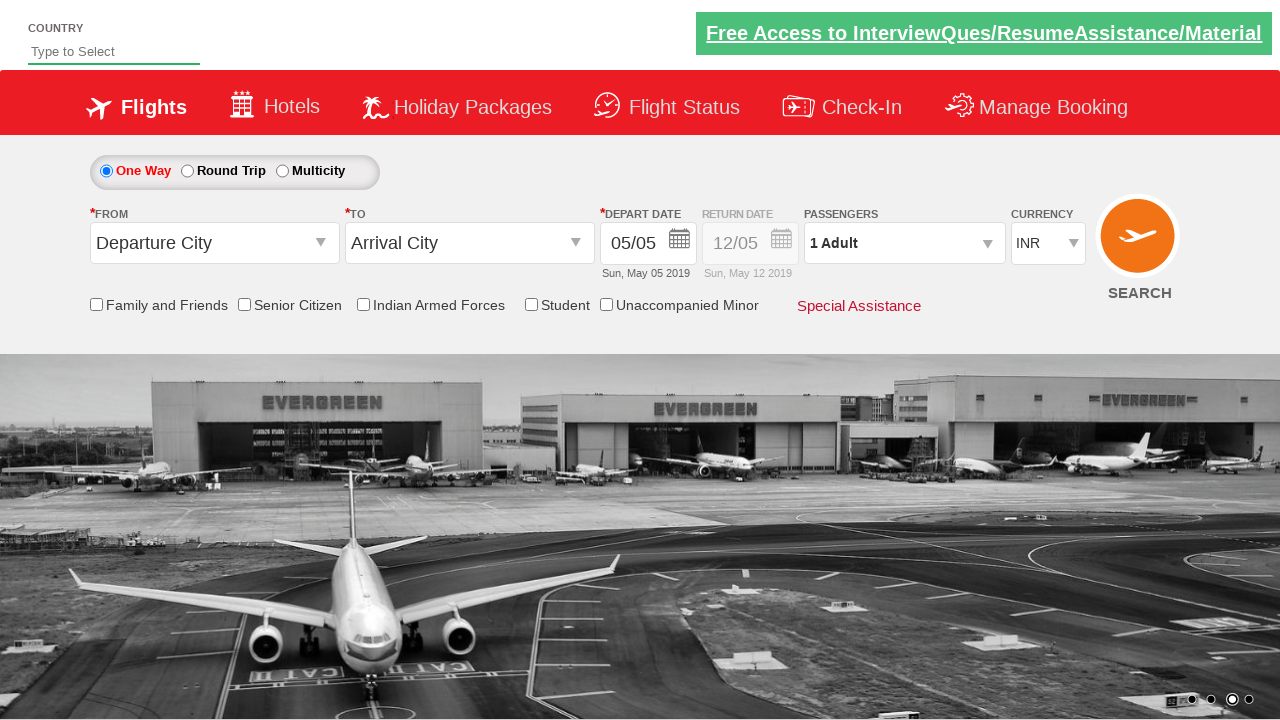